Tests drag and drop functionality on jQueryUI demo page by dragging an element from source to target position within an iframe

Starting URL: https://jqueryui.com/droppable/

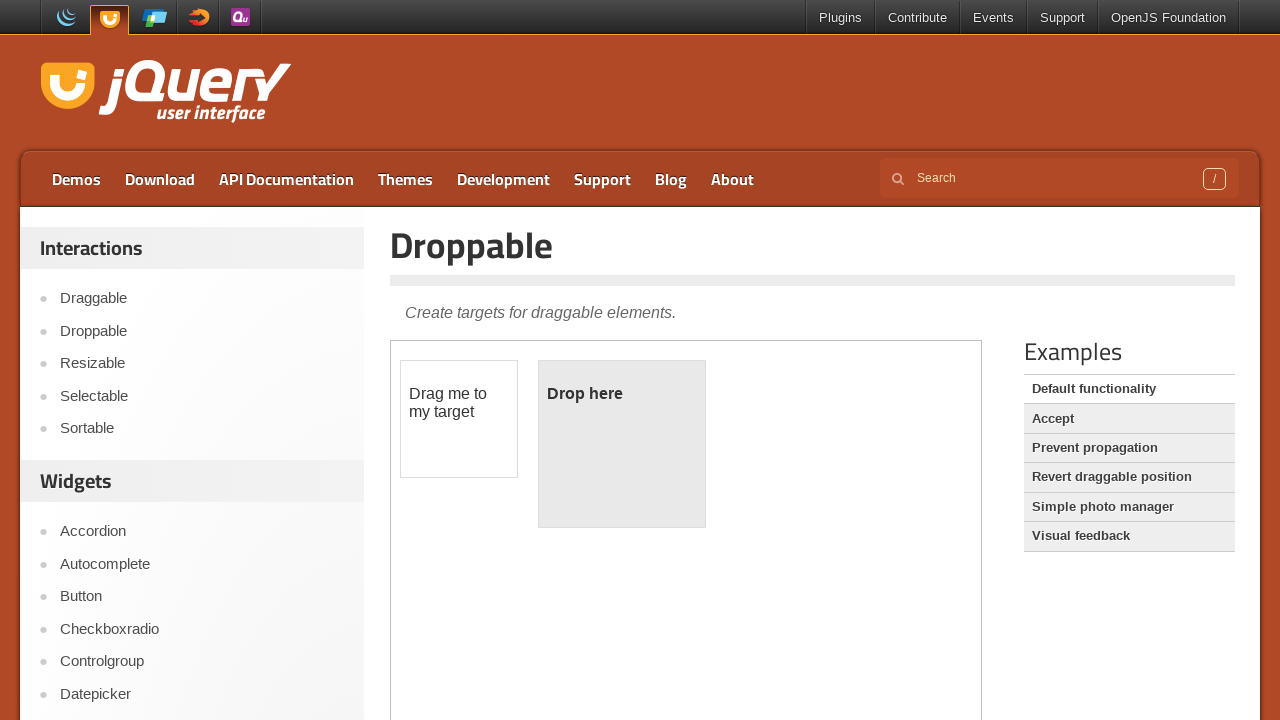

Navigated to jQueryUI droppable demo page
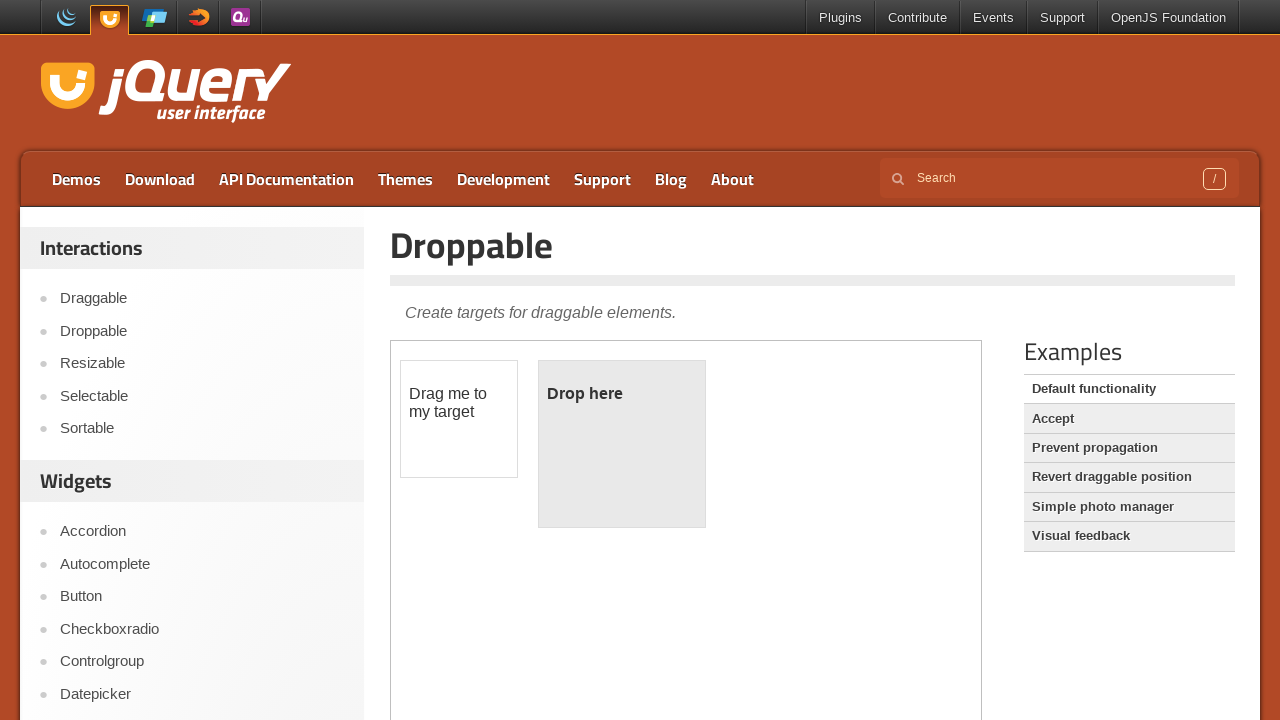

Located iframe containing drag and drop demo
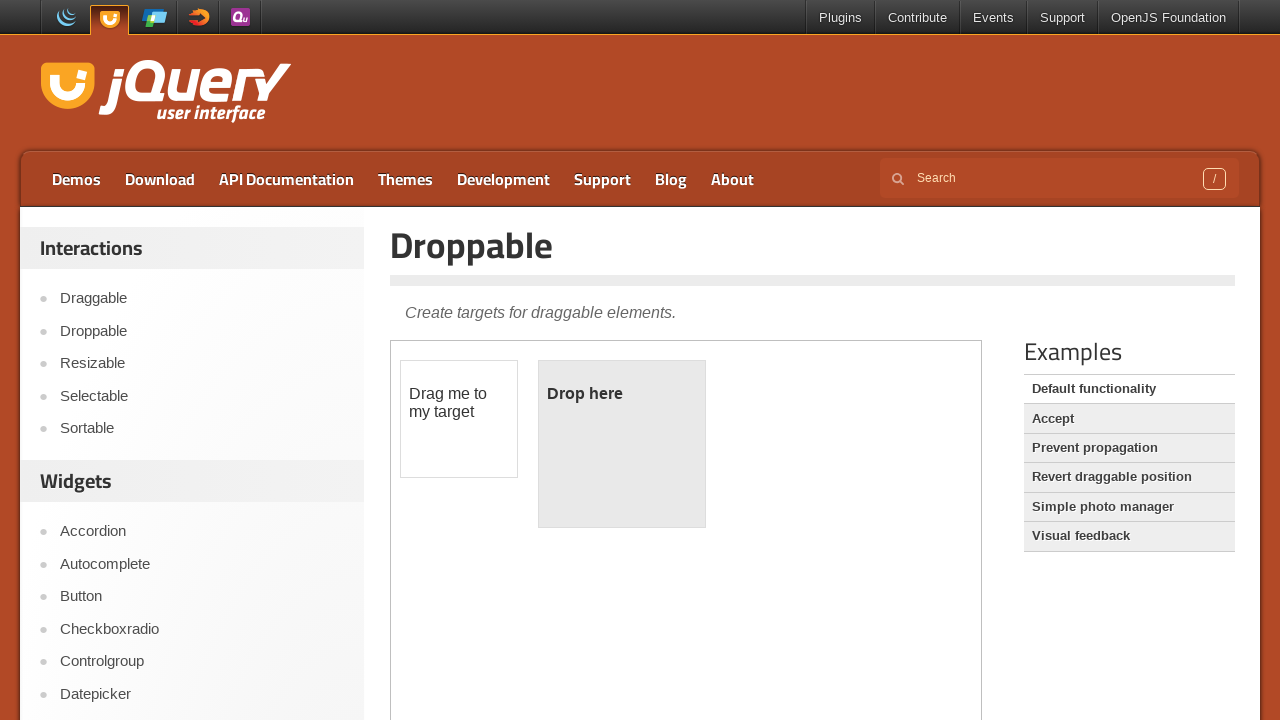

Located draggable source element
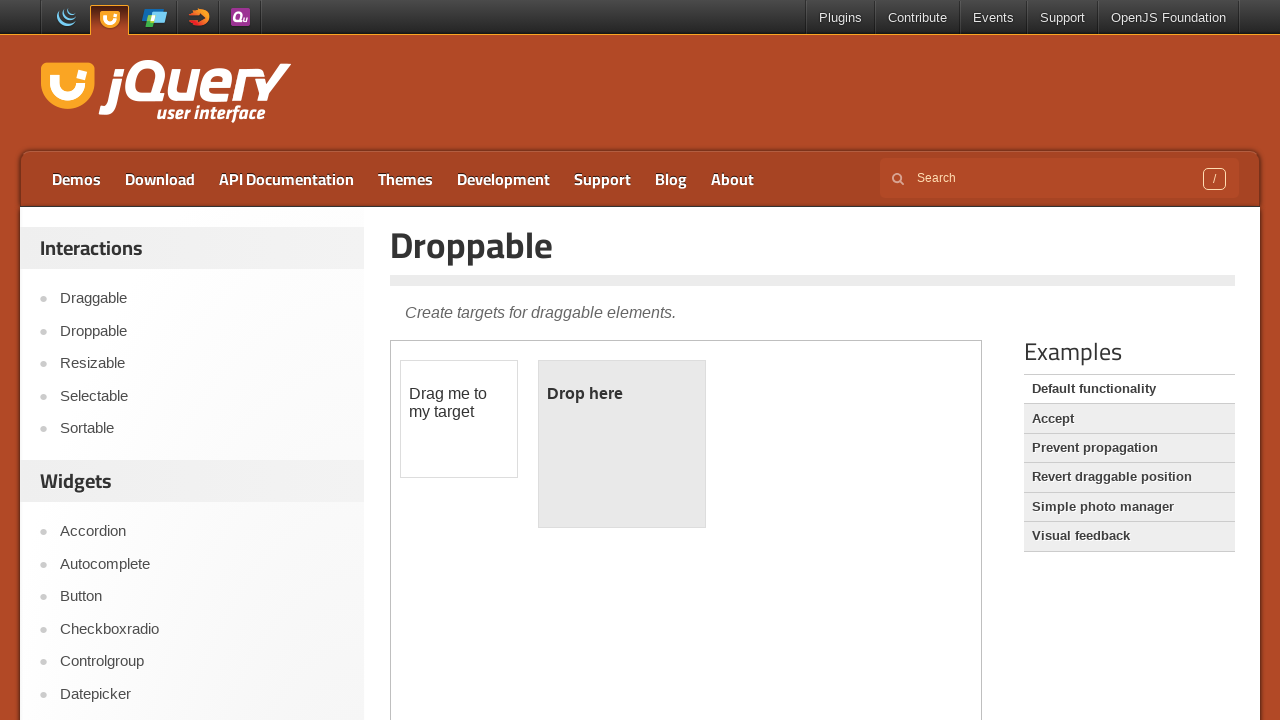

Located droppable target element
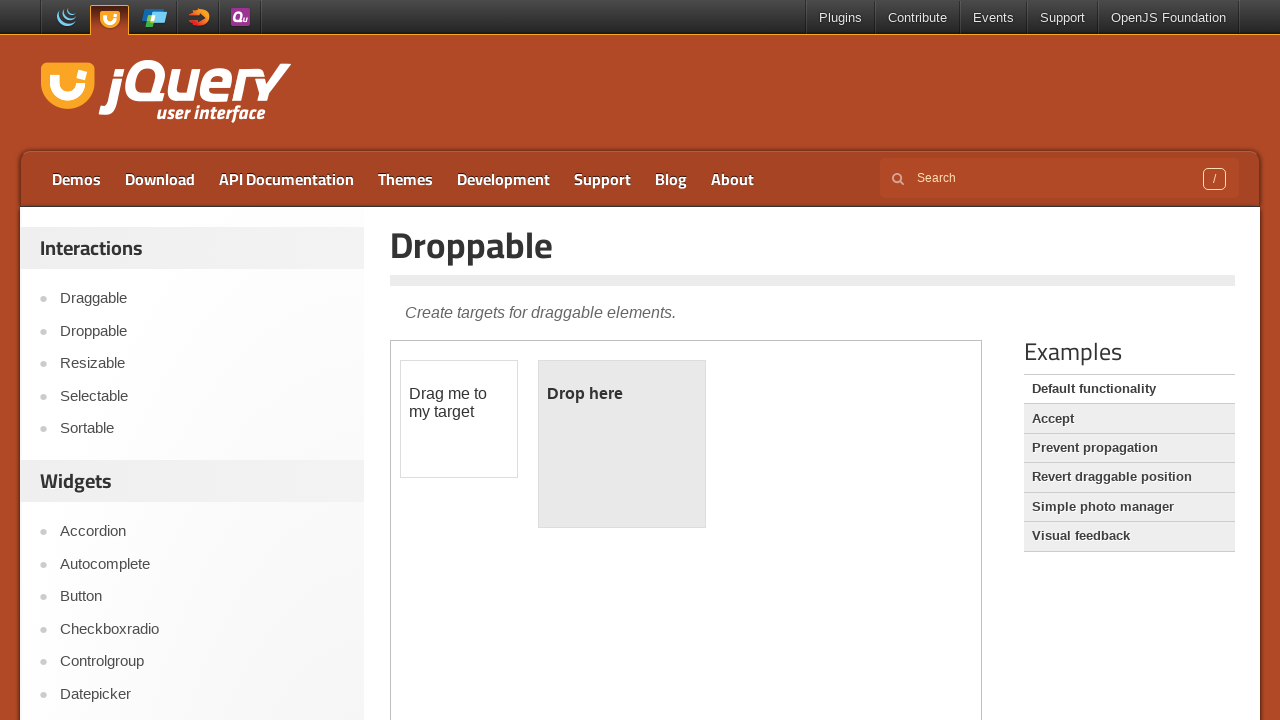

Dragged source element to target position at (622, 444)
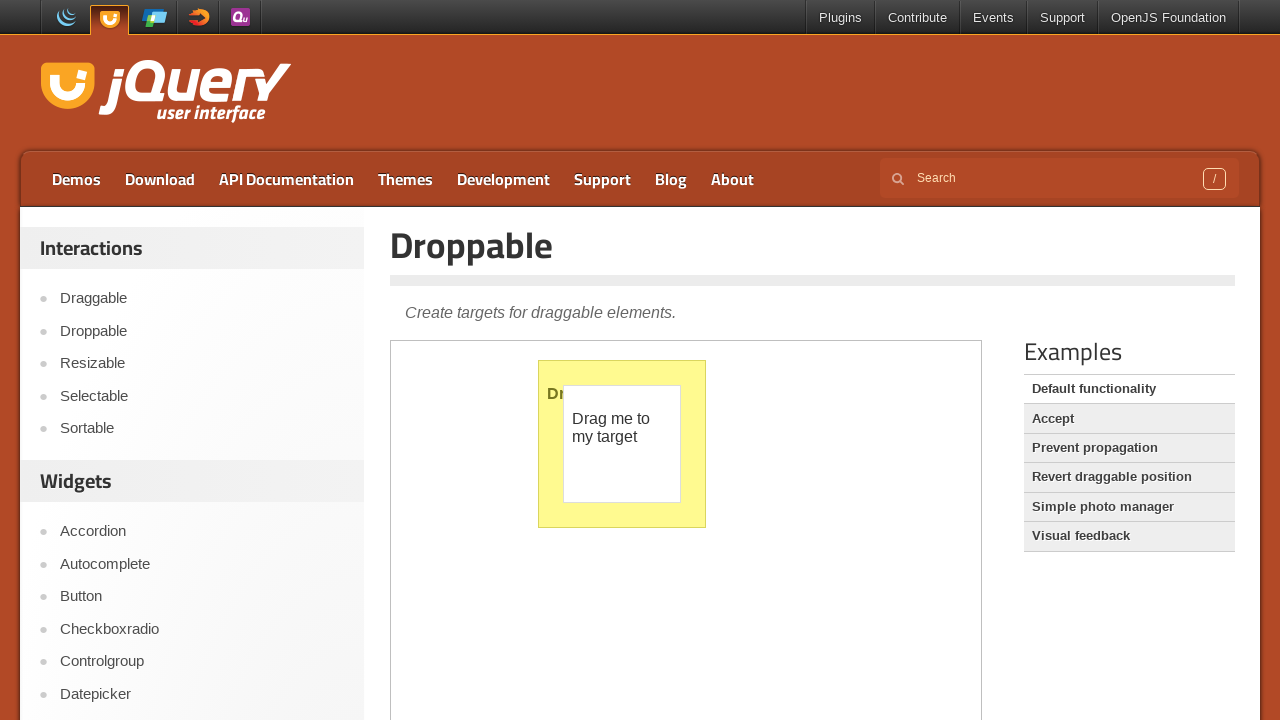

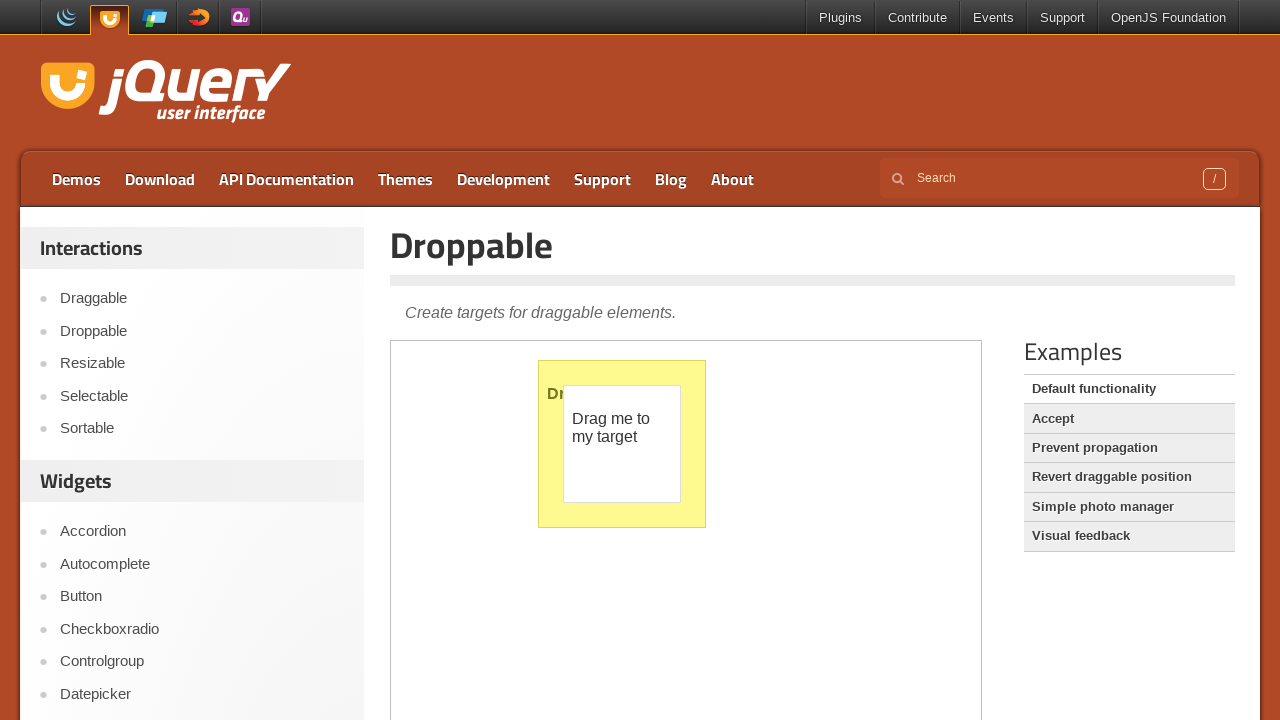